Tests closing a fake modal dialog by clicking on the background via JavaScript

Starting URL: https://testpages.eviltester.com/styled/alerts/fake-alert-test.html

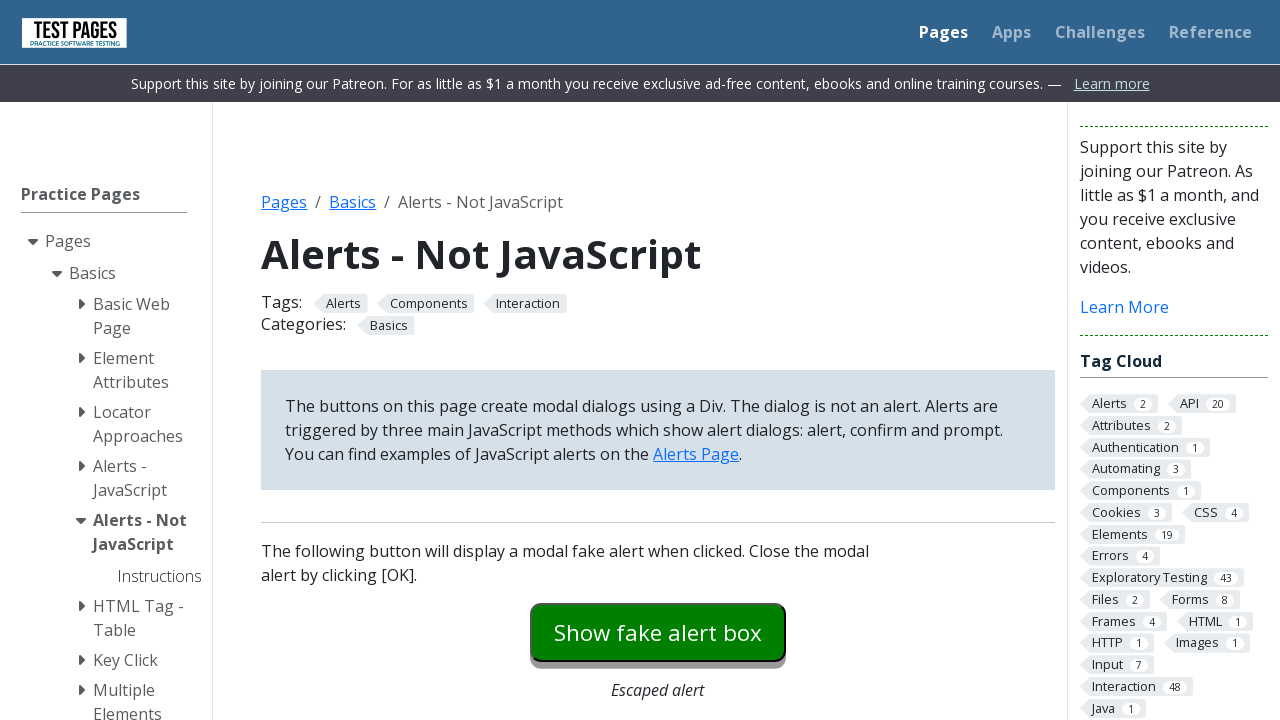

Clicked button to trigger fake modal dialog at (658, 360) on #modaldialog
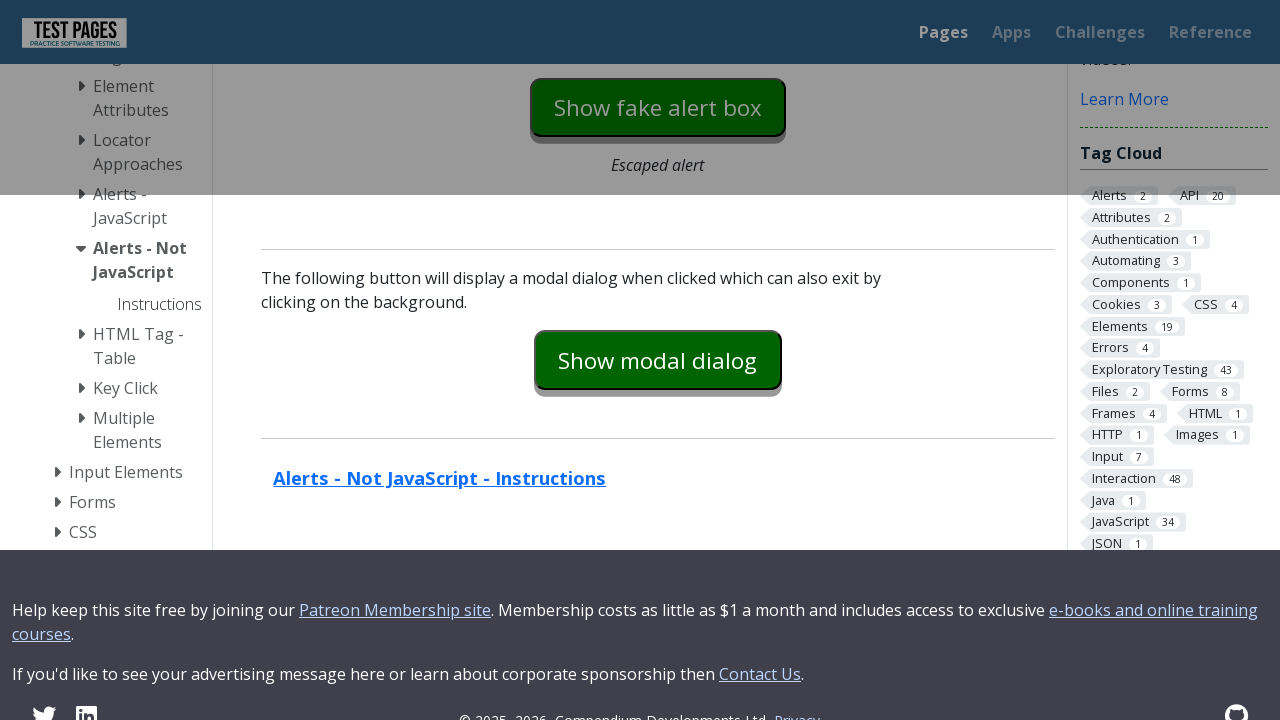

Fake modal dialog appeared
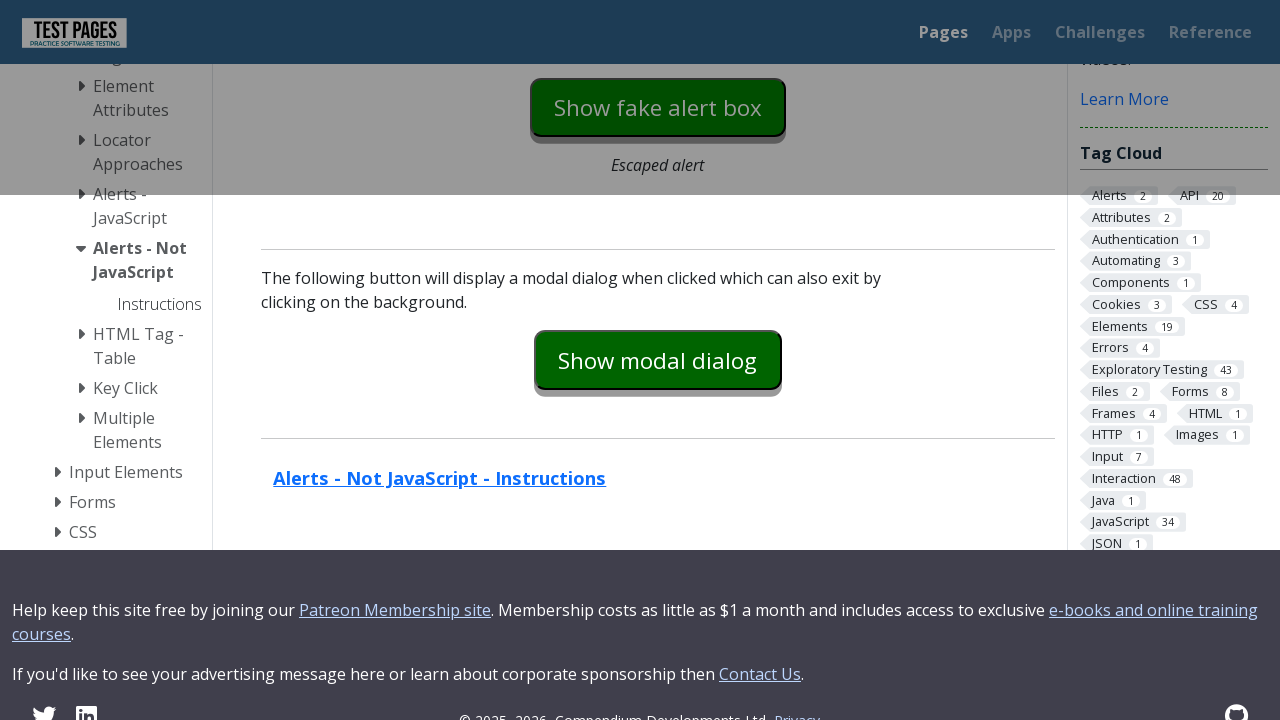

Clicked on background via JavaScript to close modal
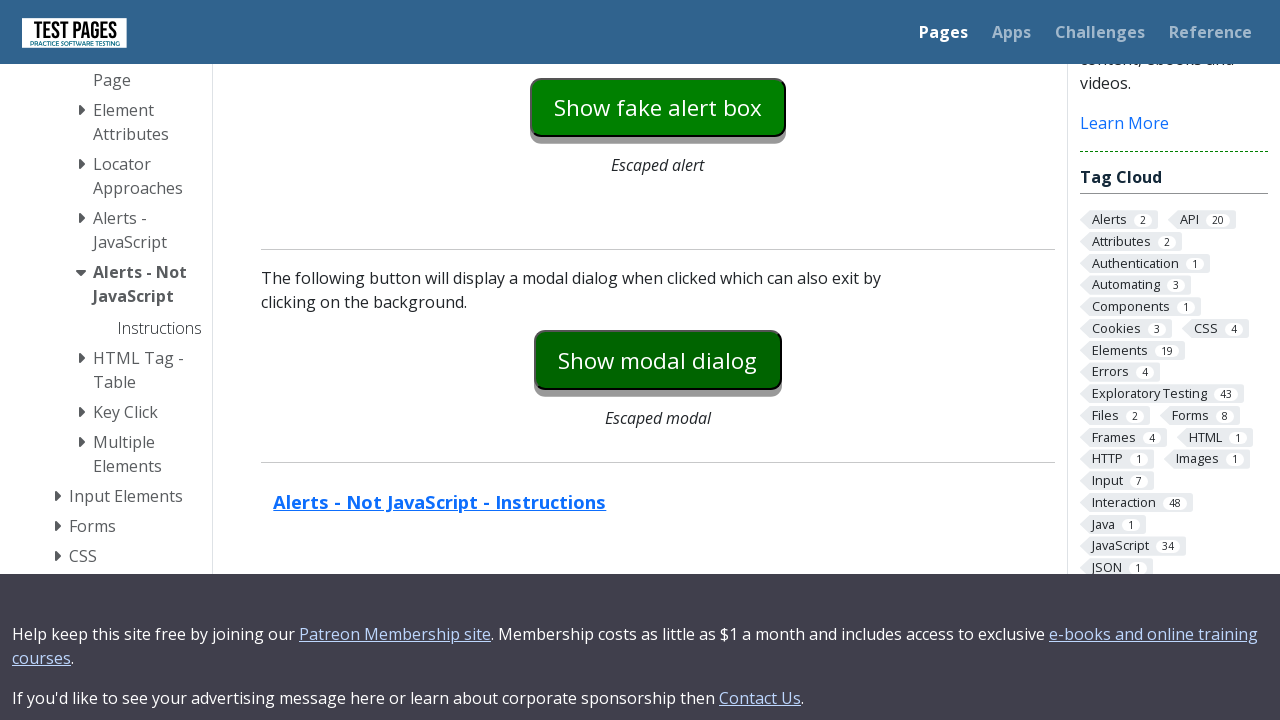

Verified fake modal dialog is hidden
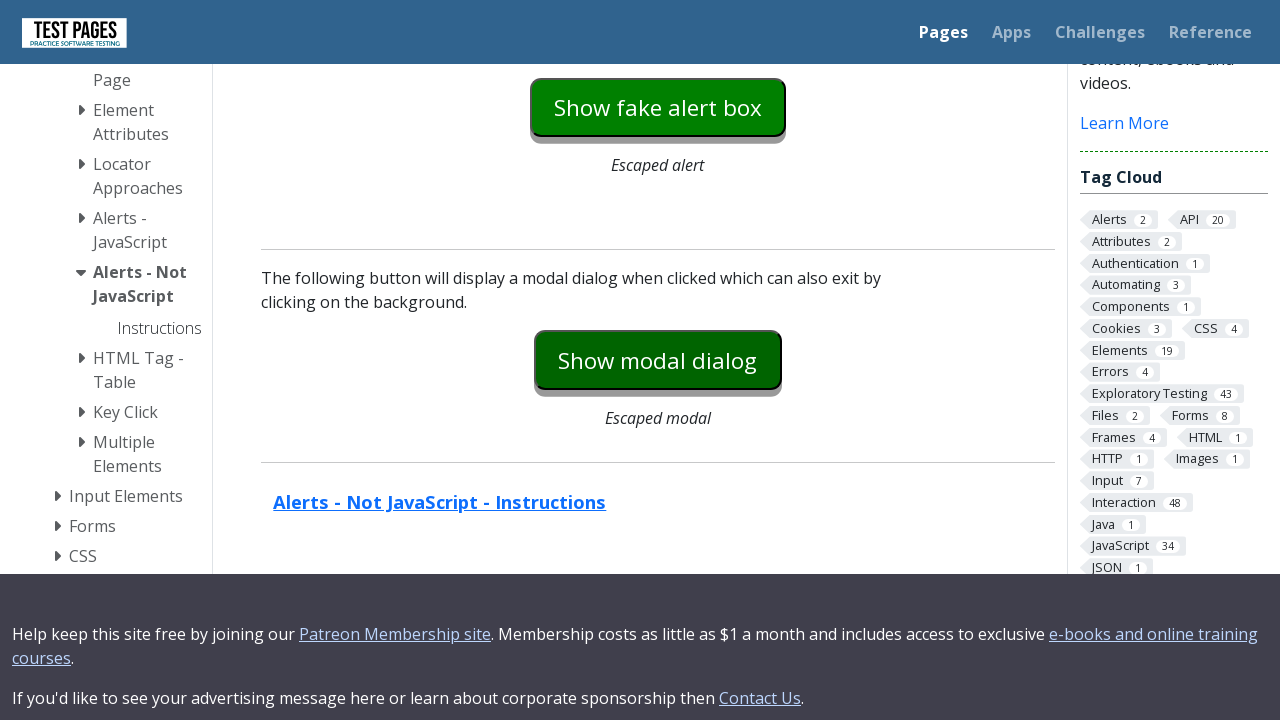

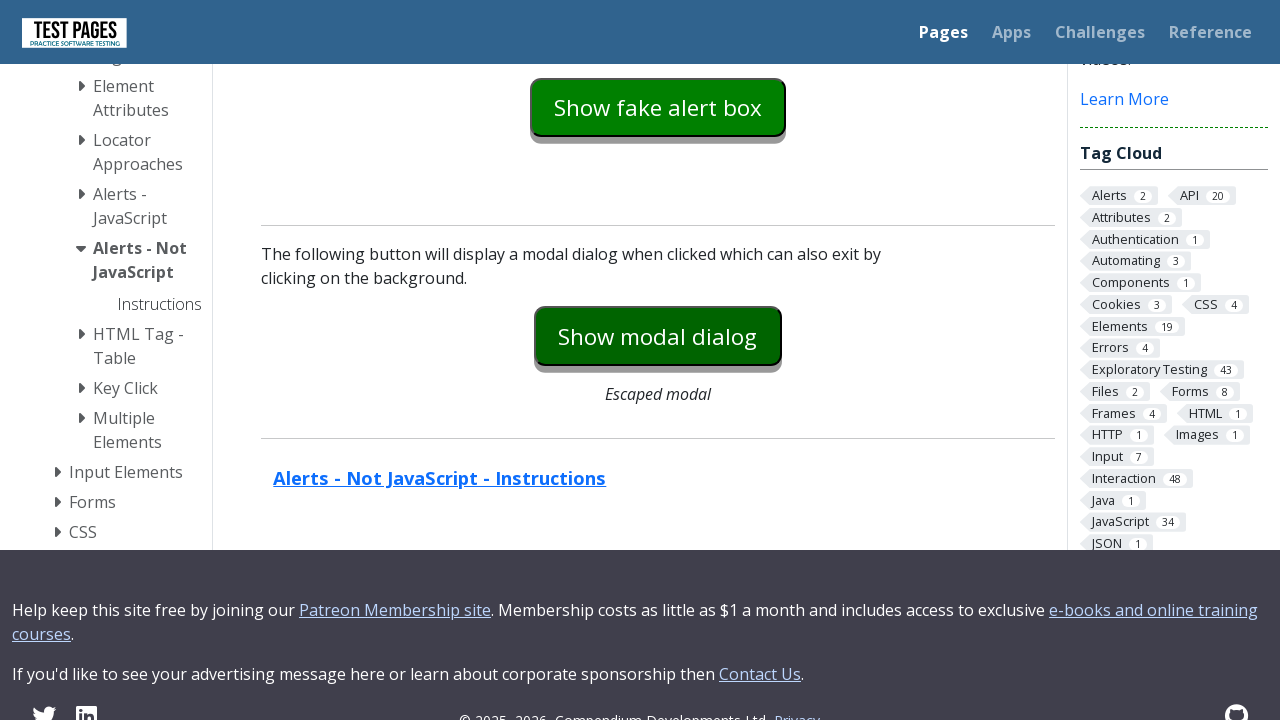